Navigates to a Selenium course content page and verifies that a specific widget element is present on the page

Starting URL: http://greenstech.in/selenium-course-content.html

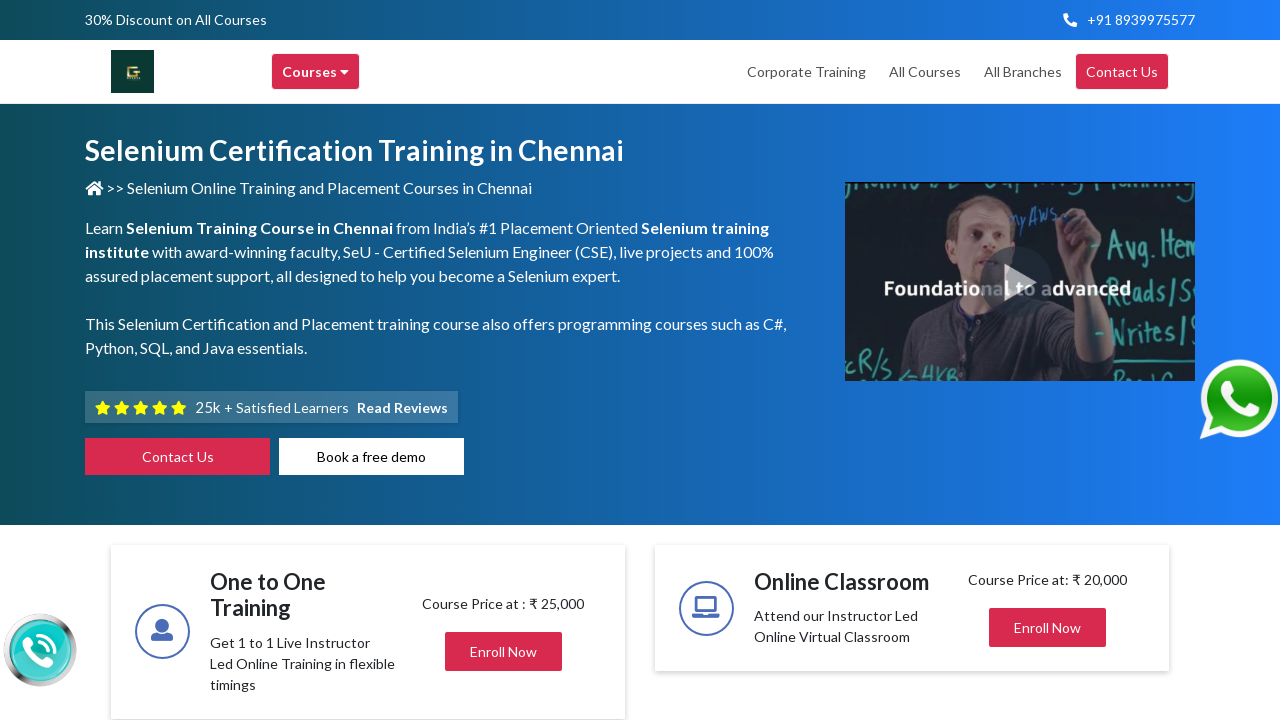

Navigated to Selenium course content page
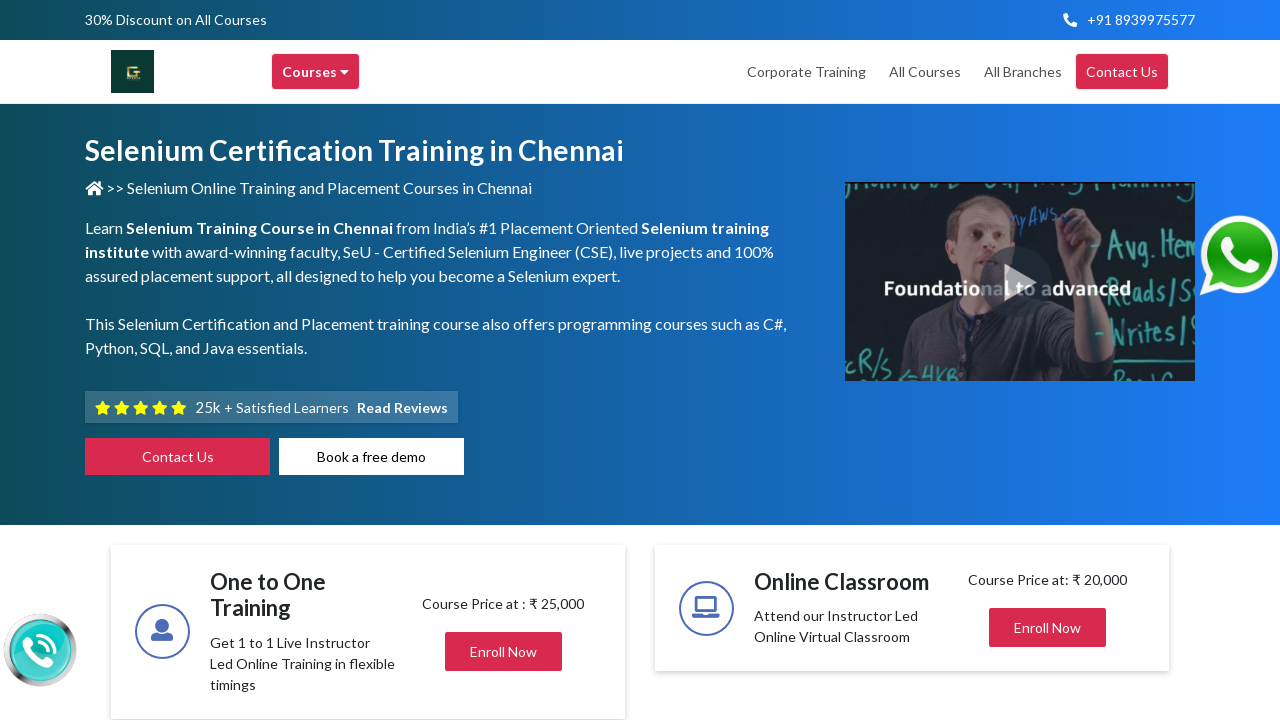

Verified that the second widget element is present on the page
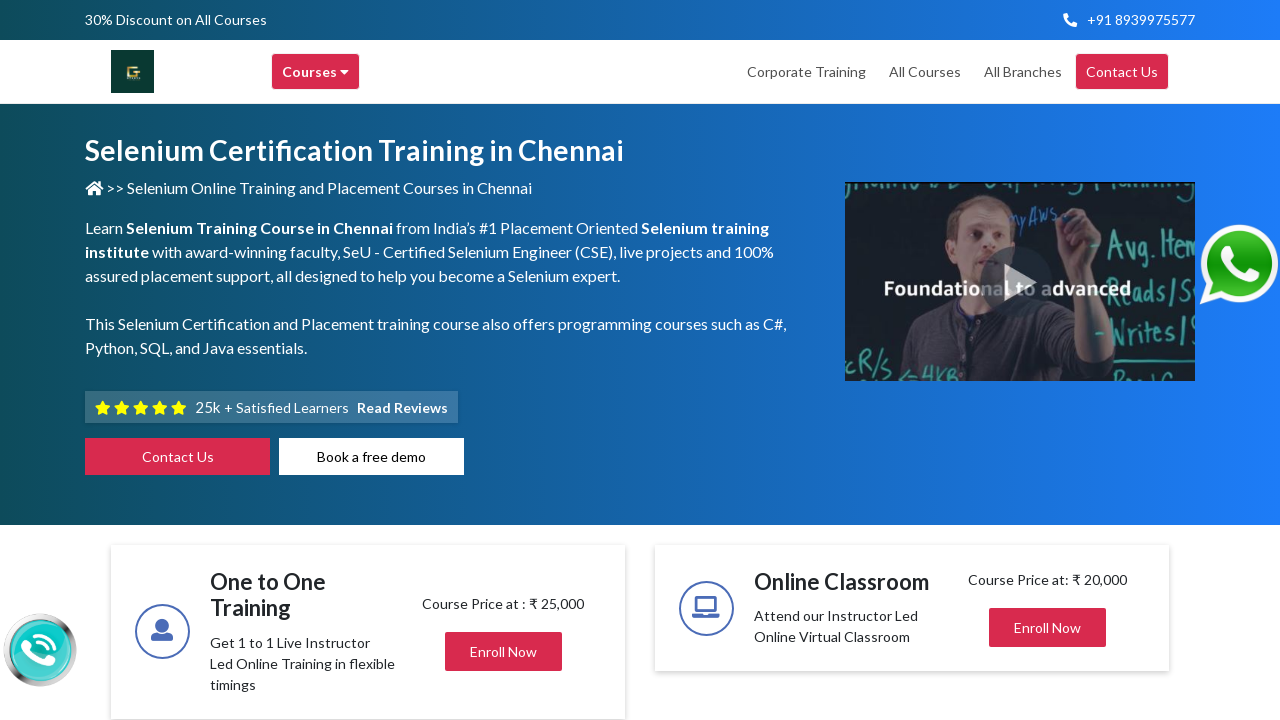

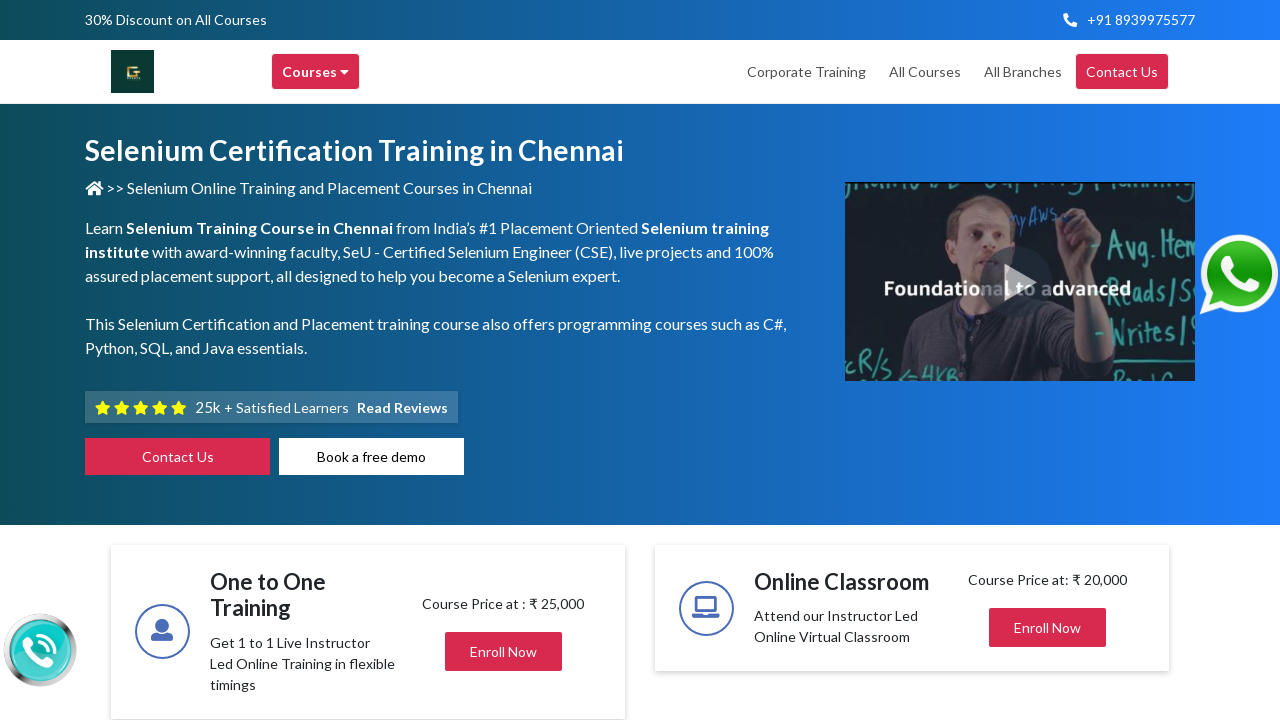